Navigates to LalPathLabs book-a-test page for a specific city and verifies that medical test listings are displayed on the page.

Starting URL: https://www.lalpathlabs.com/book-a-test/delhi

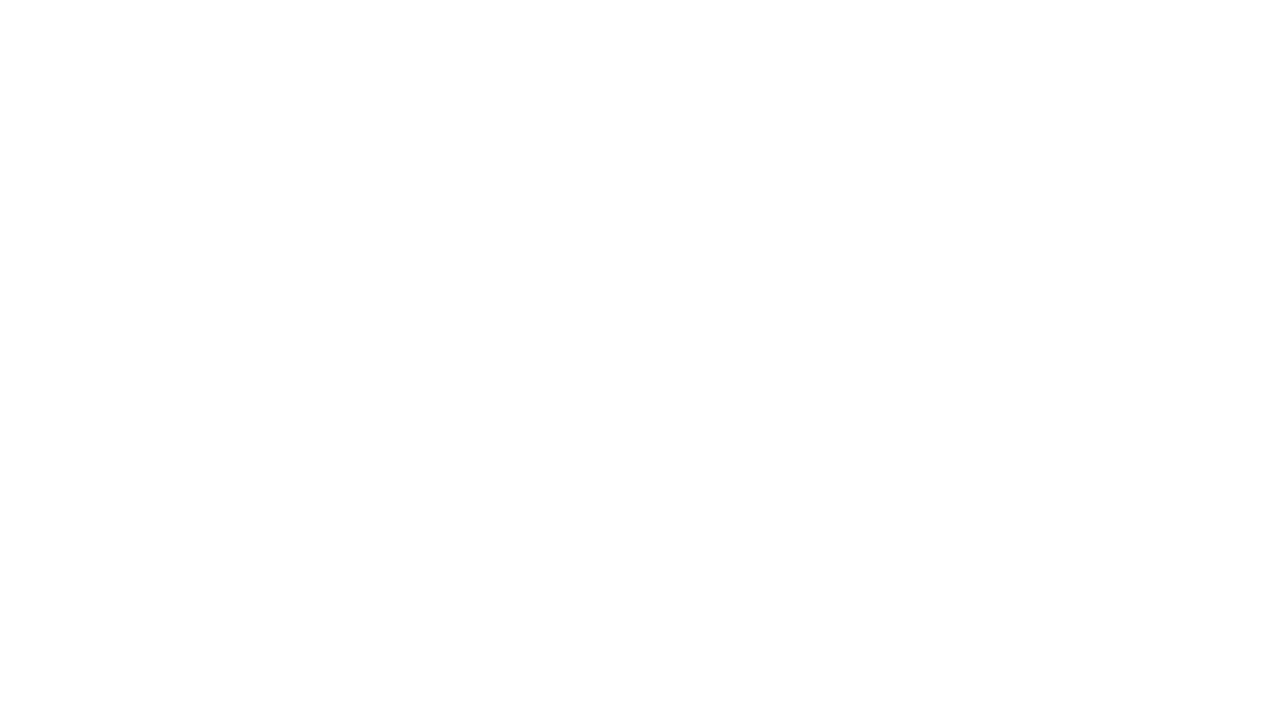

Medical test listing cards loaded on the page
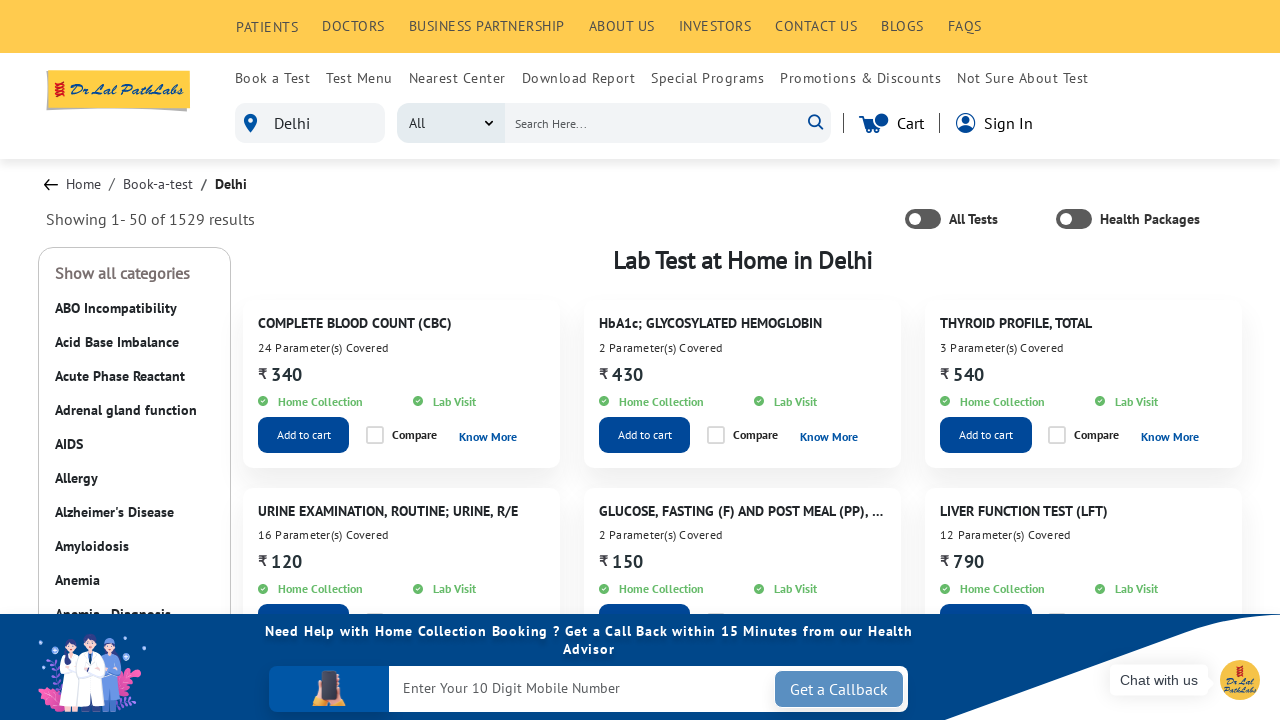

Test name elements are visible on the page
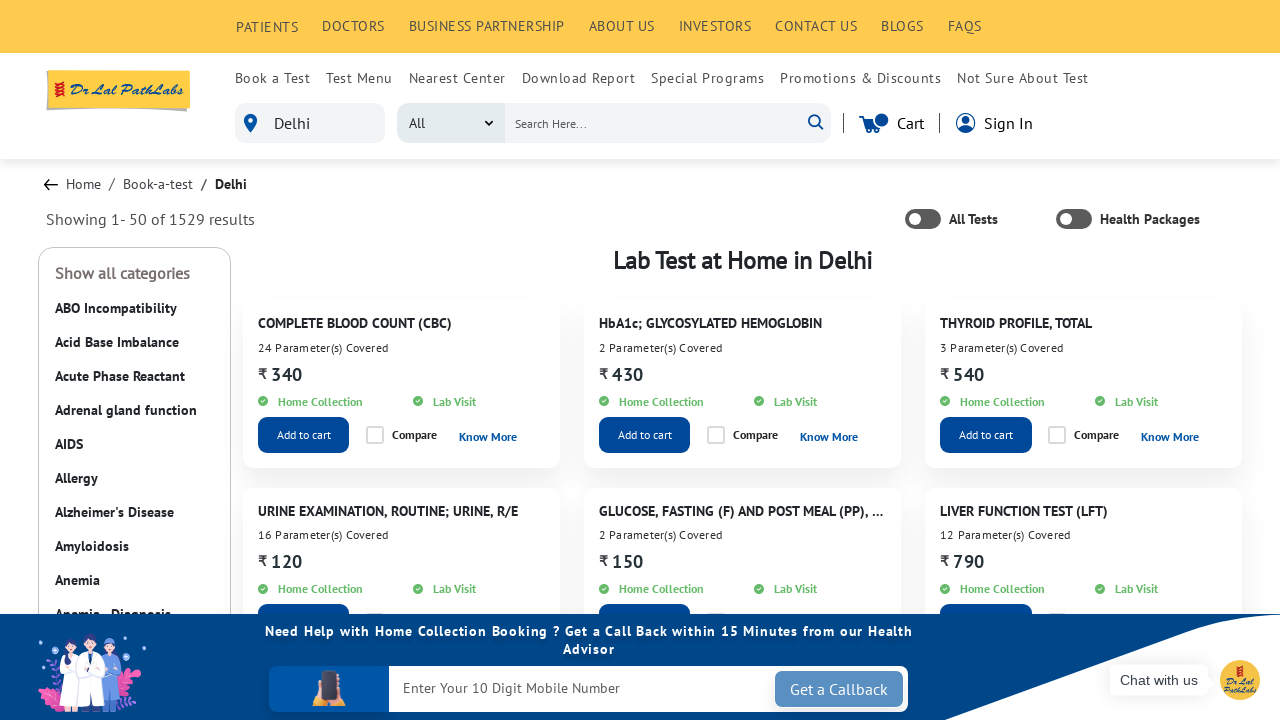

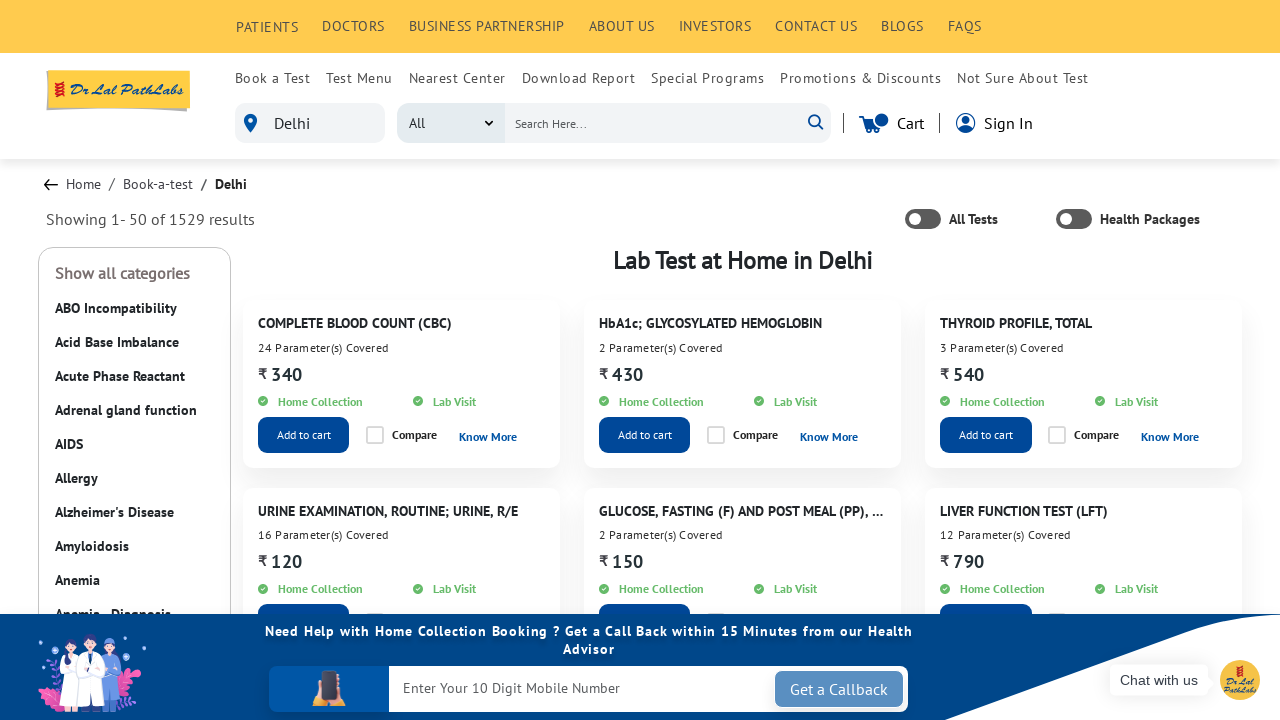